Tests a simple form by filling in first name, last name, city, and country fields, then submitting the form by clicking the submit button.

Starting URL: http://suninjuly.github.io/simple_form_find_task.html

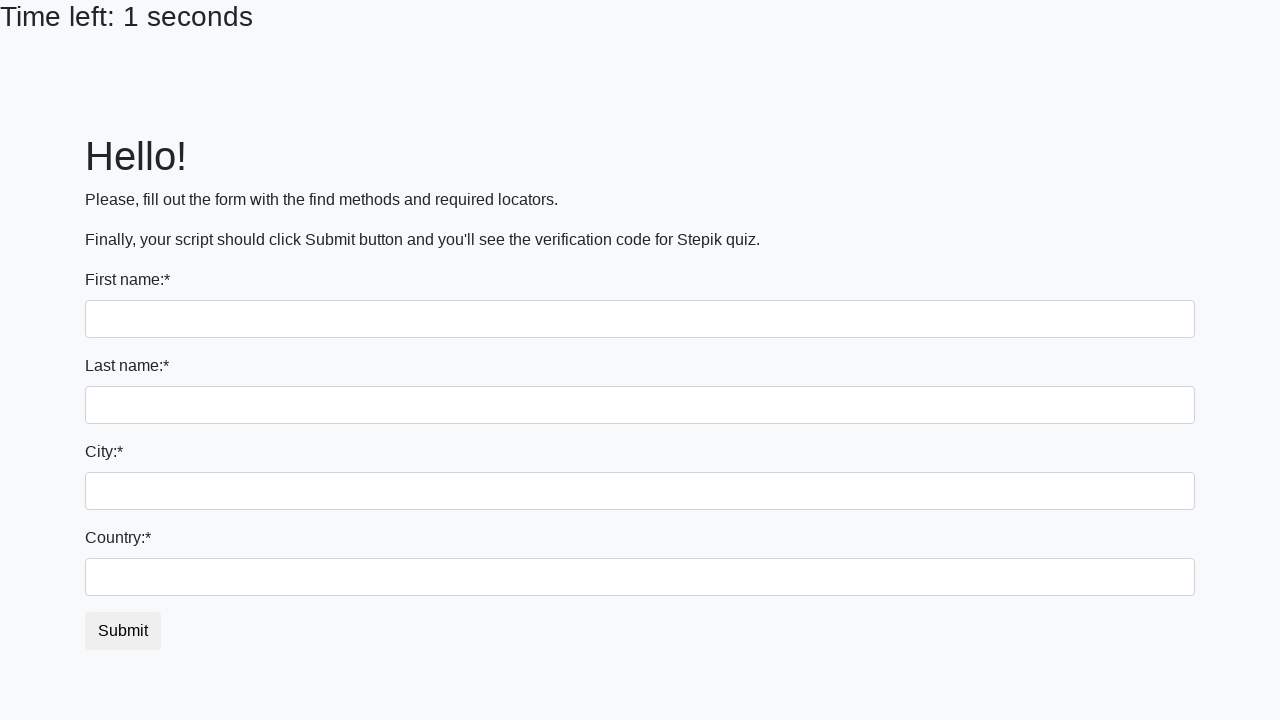

Filled first name field with 'Ivan' on .form-group:nth-child(1) input
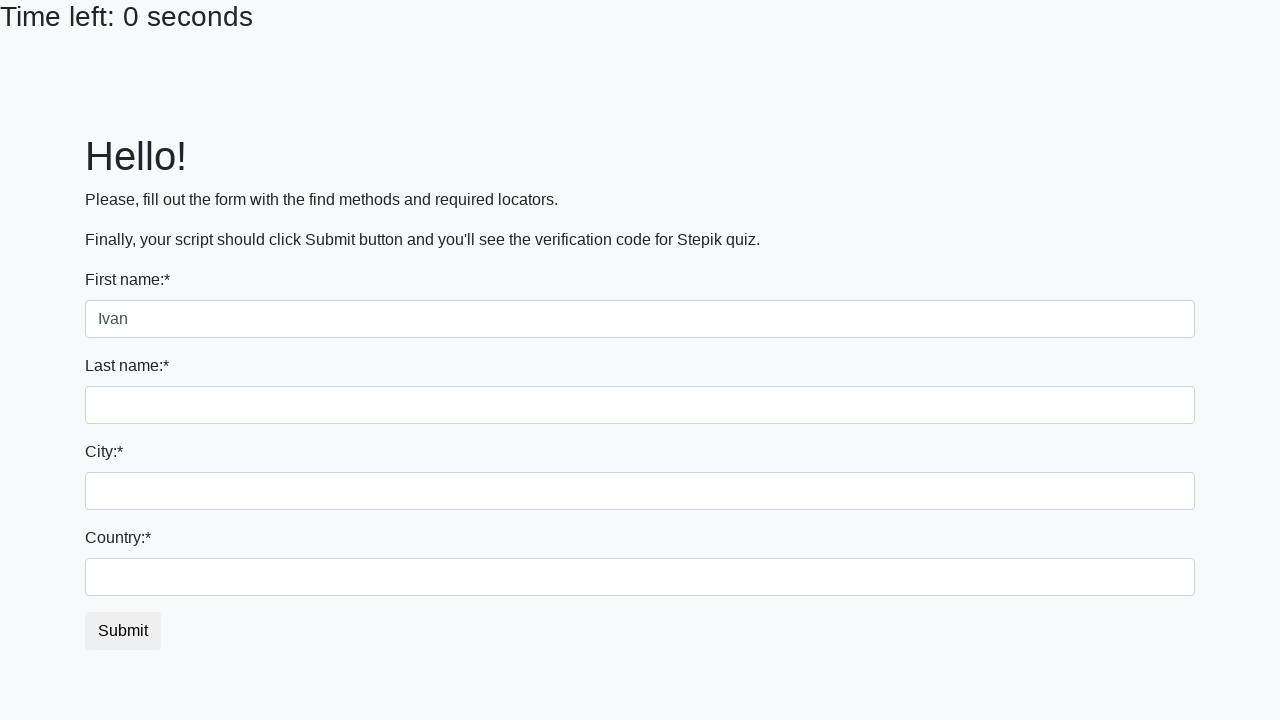

Filled last name field with 'Petrov' on input[name='last_name']
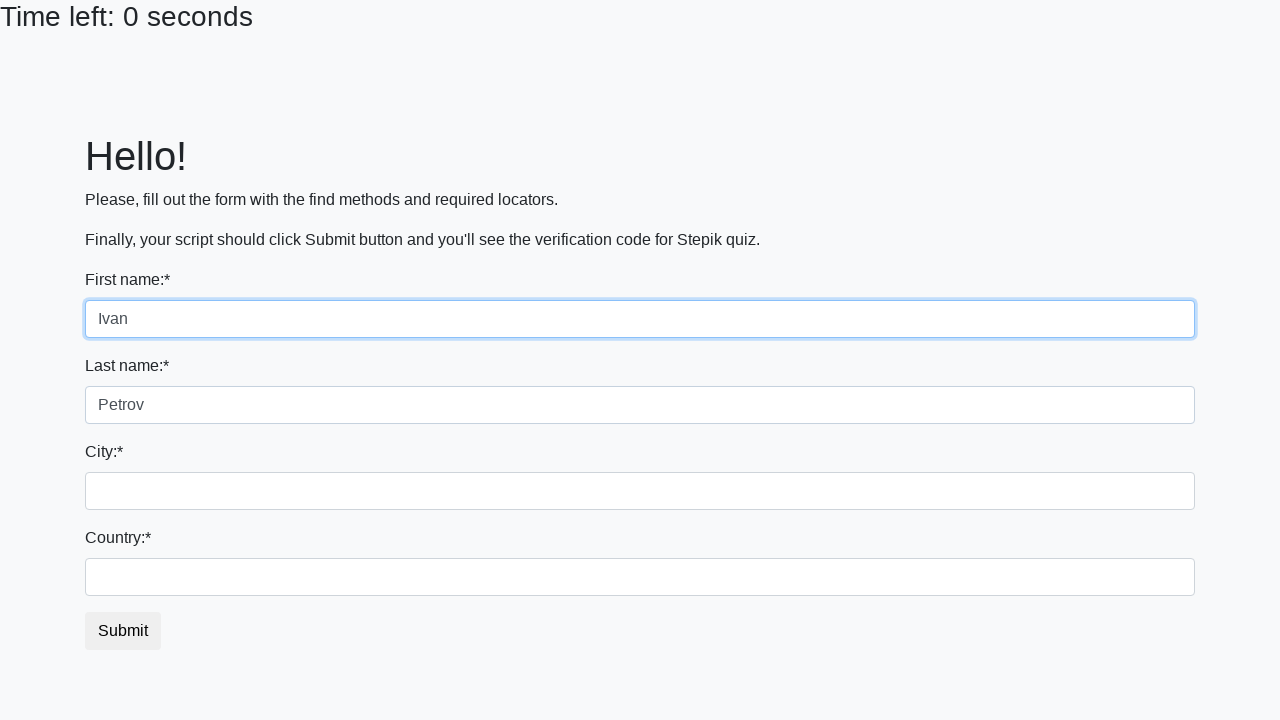

Filled city field with 'Smolensk' on input.city
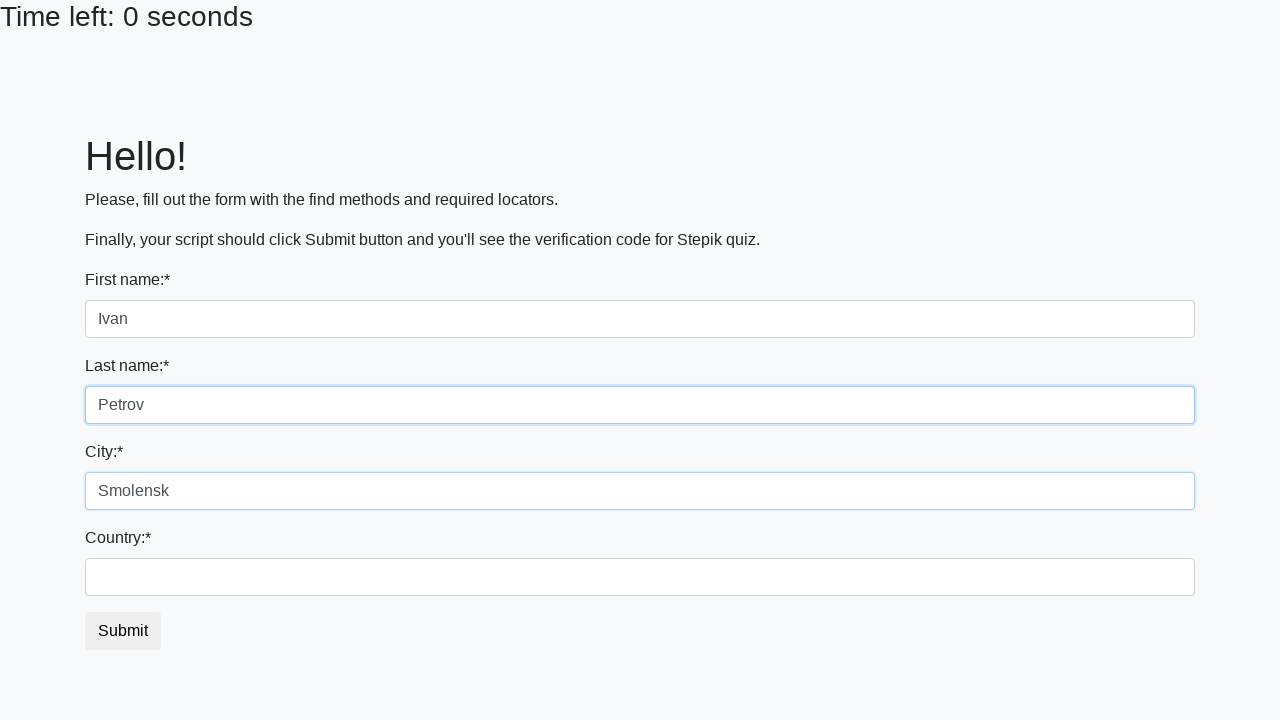

Filled country field with 'Russia' on #country
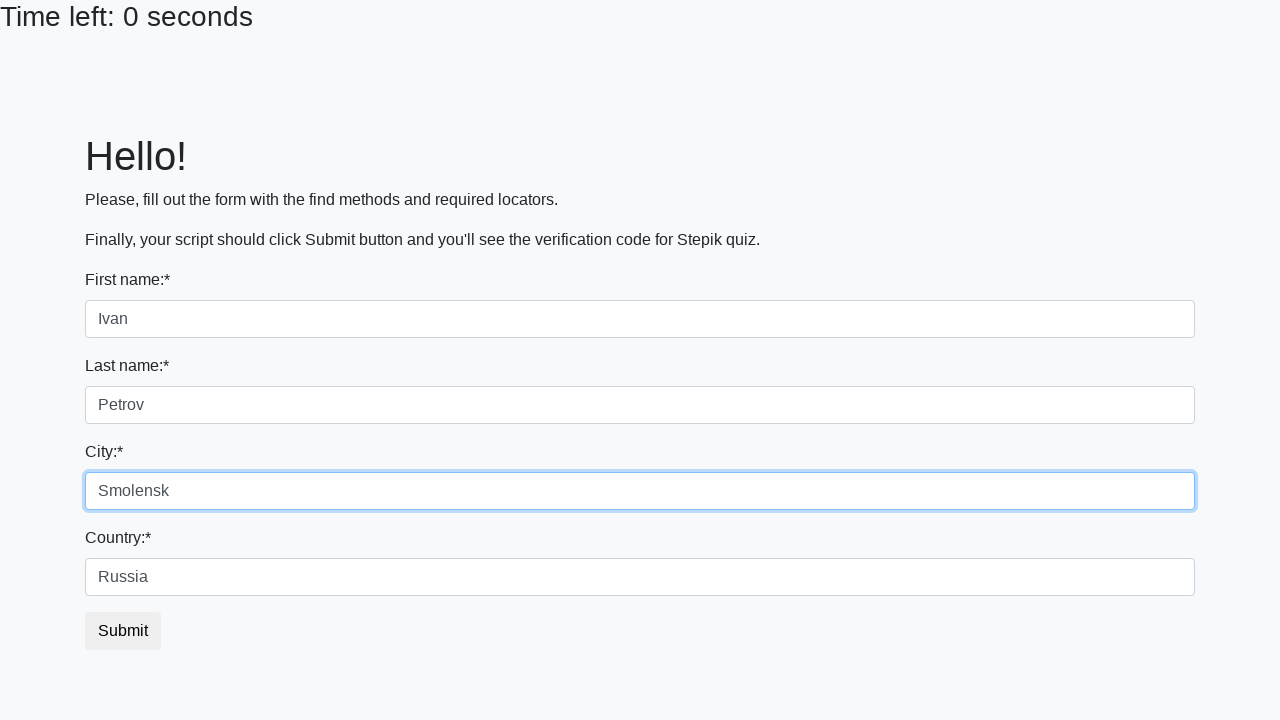

Clicked submit button to submit the form at (123, 631) on button.btn
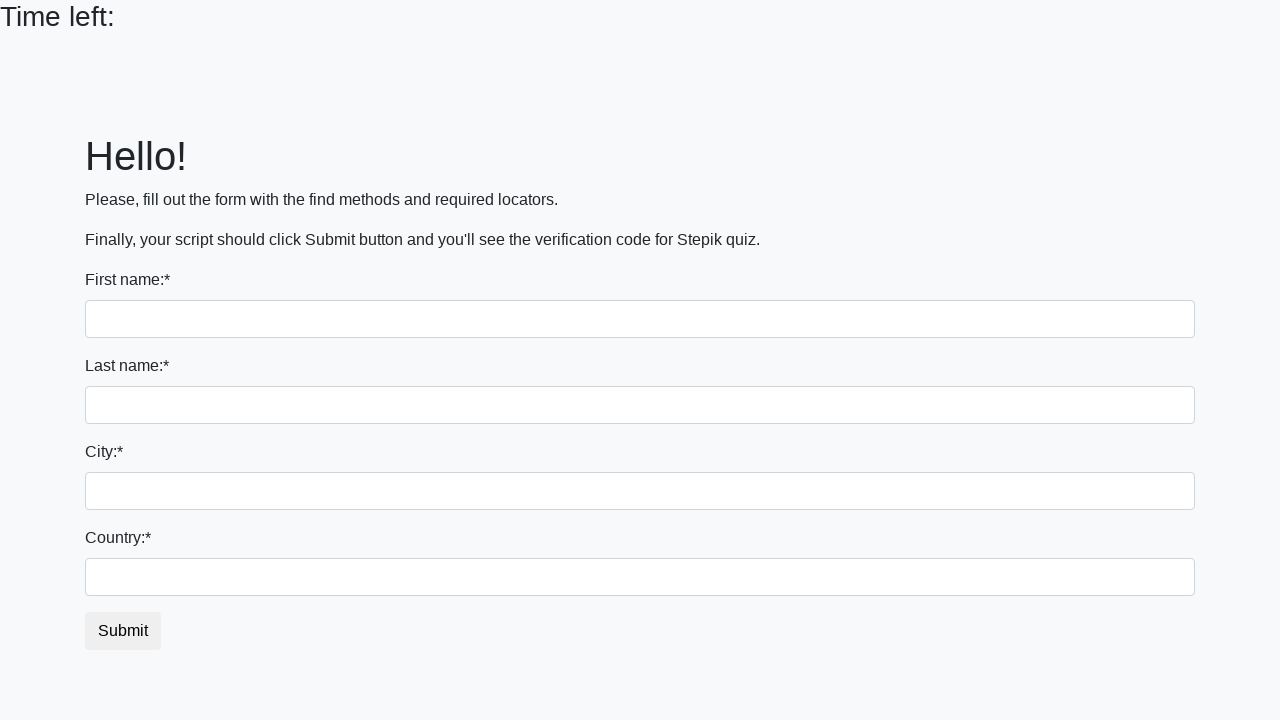

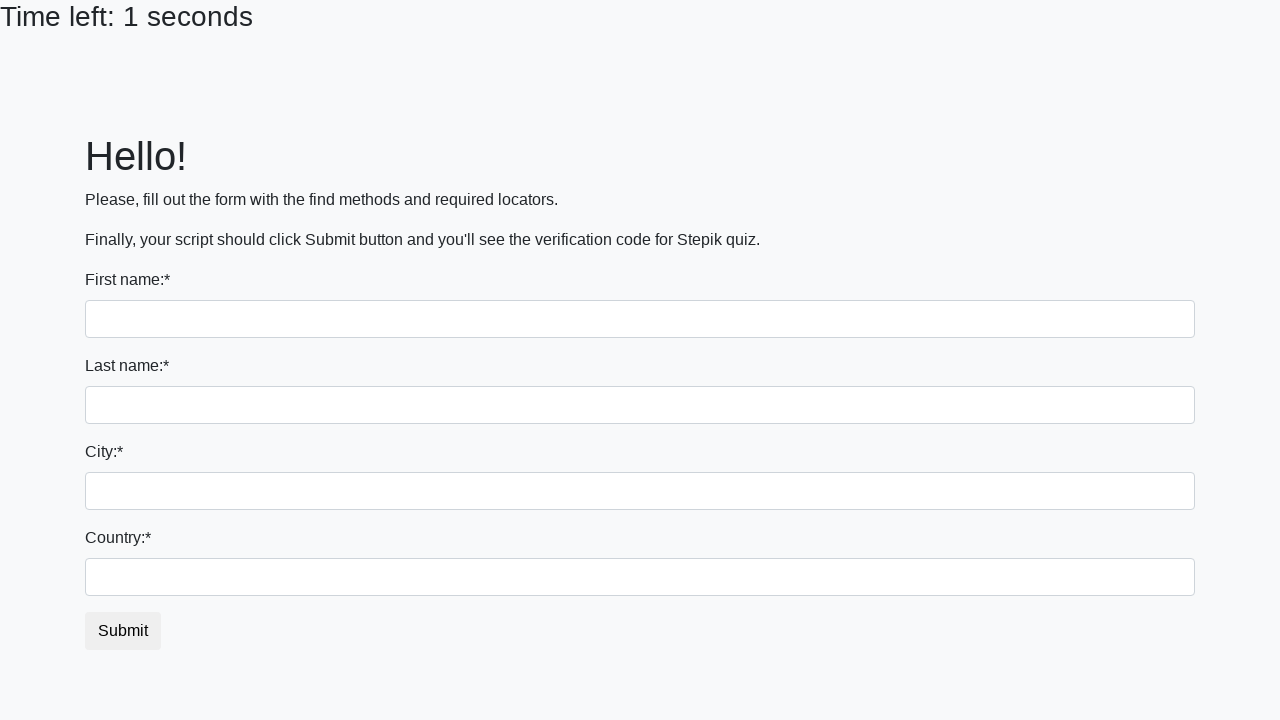